Tests a browser-agnostic approach to switching between multiple windows by tracking window handles before and after clicking a link that opens a new window

Starting URL: http://the-internet.herokuapp.com/windows

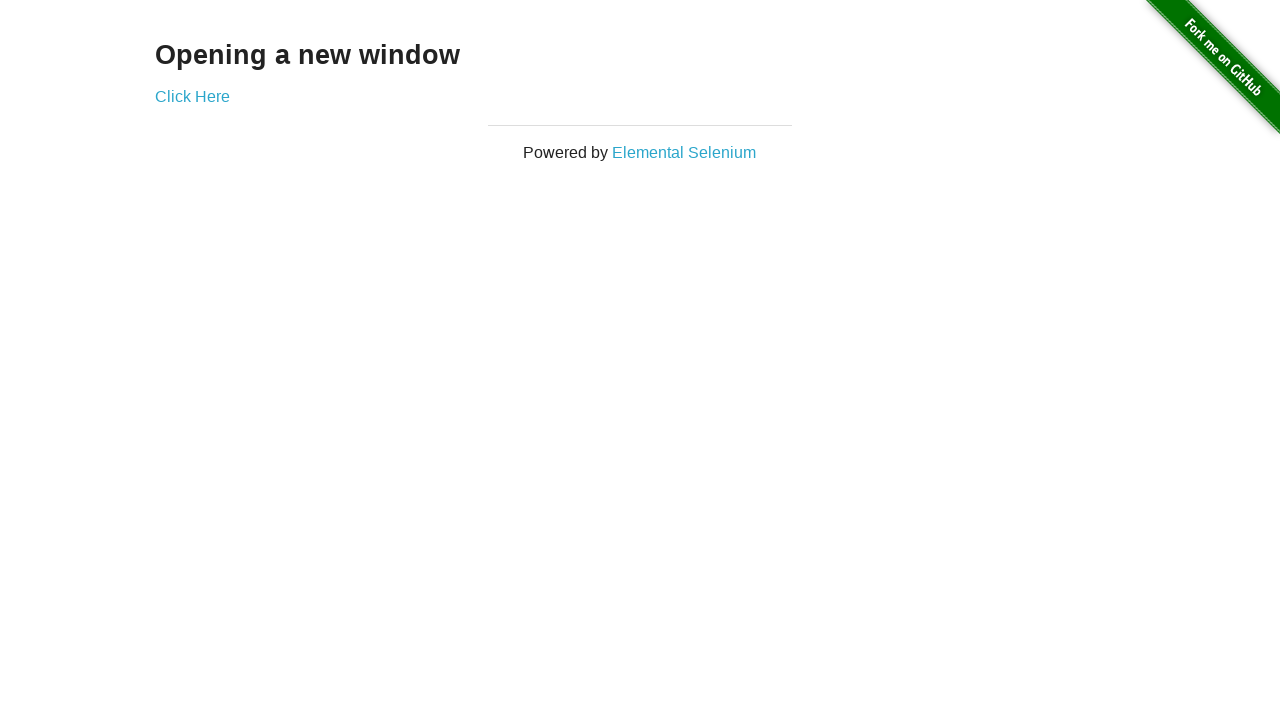

Navigated to Windows test page
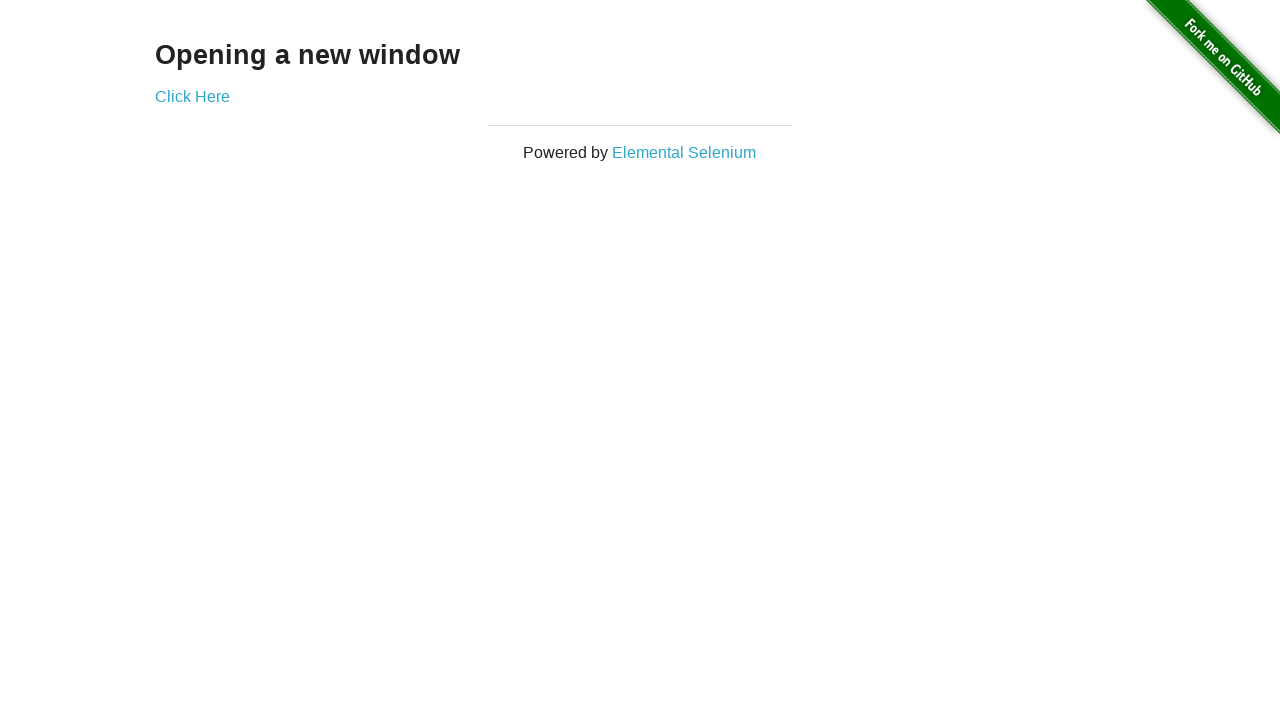

Clicked link to open new window at (192, 96) on .example a
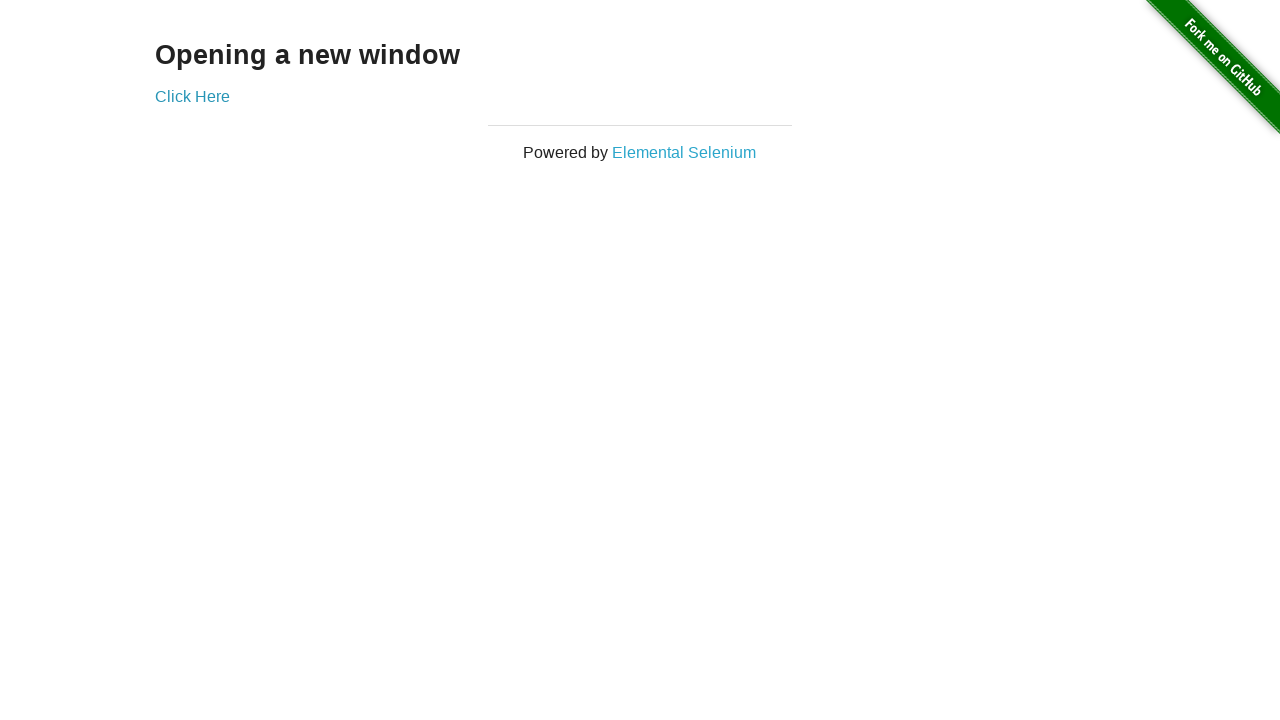

New window reference captured
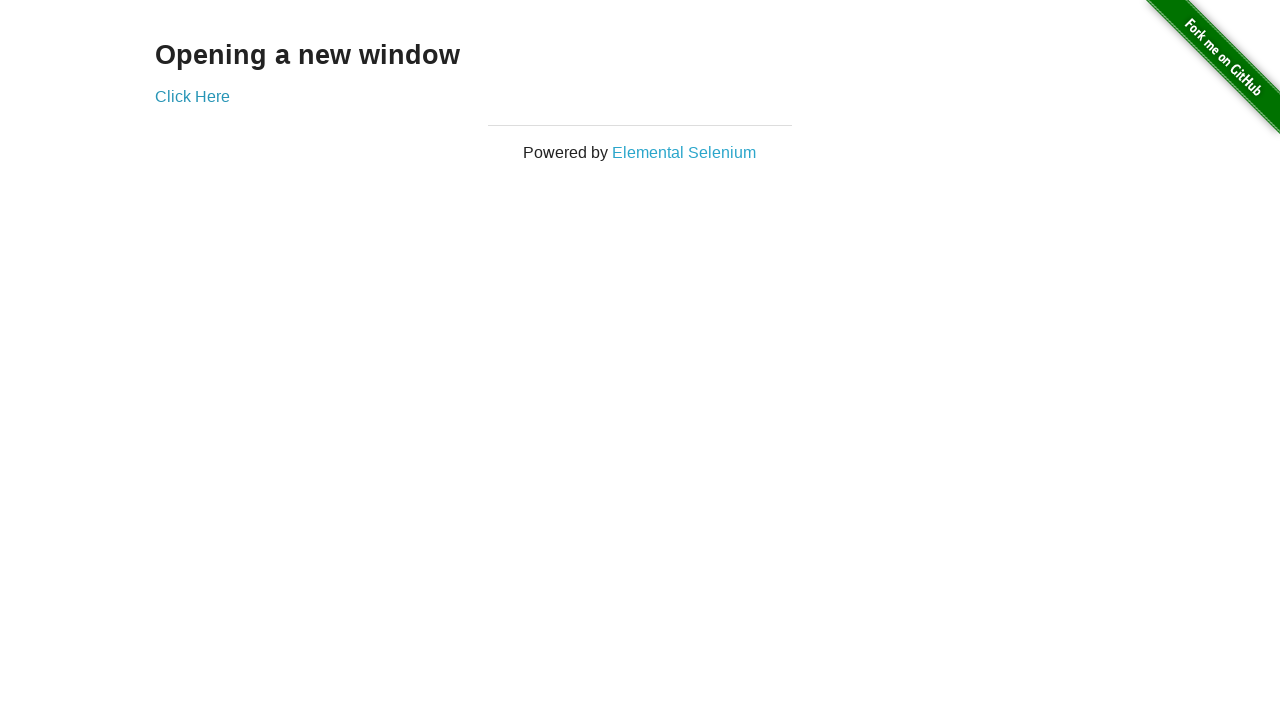

New page finished loading
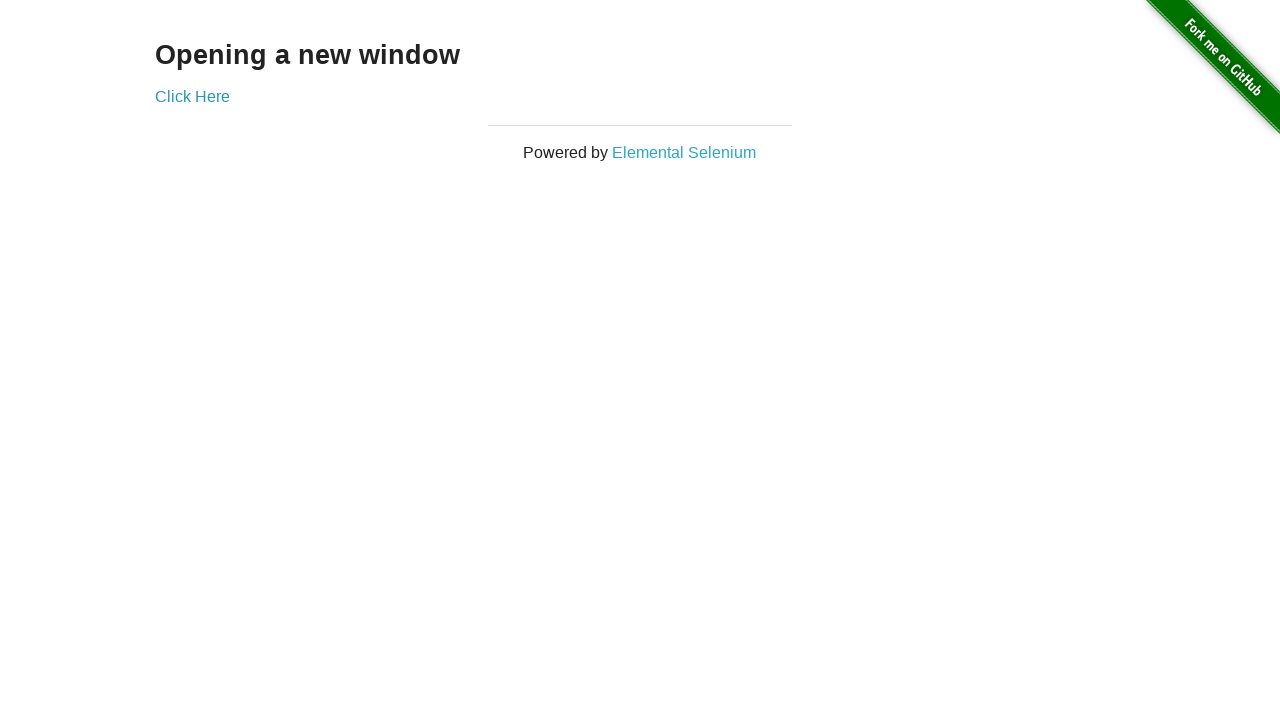

Verified original window title differs from 'New Window'
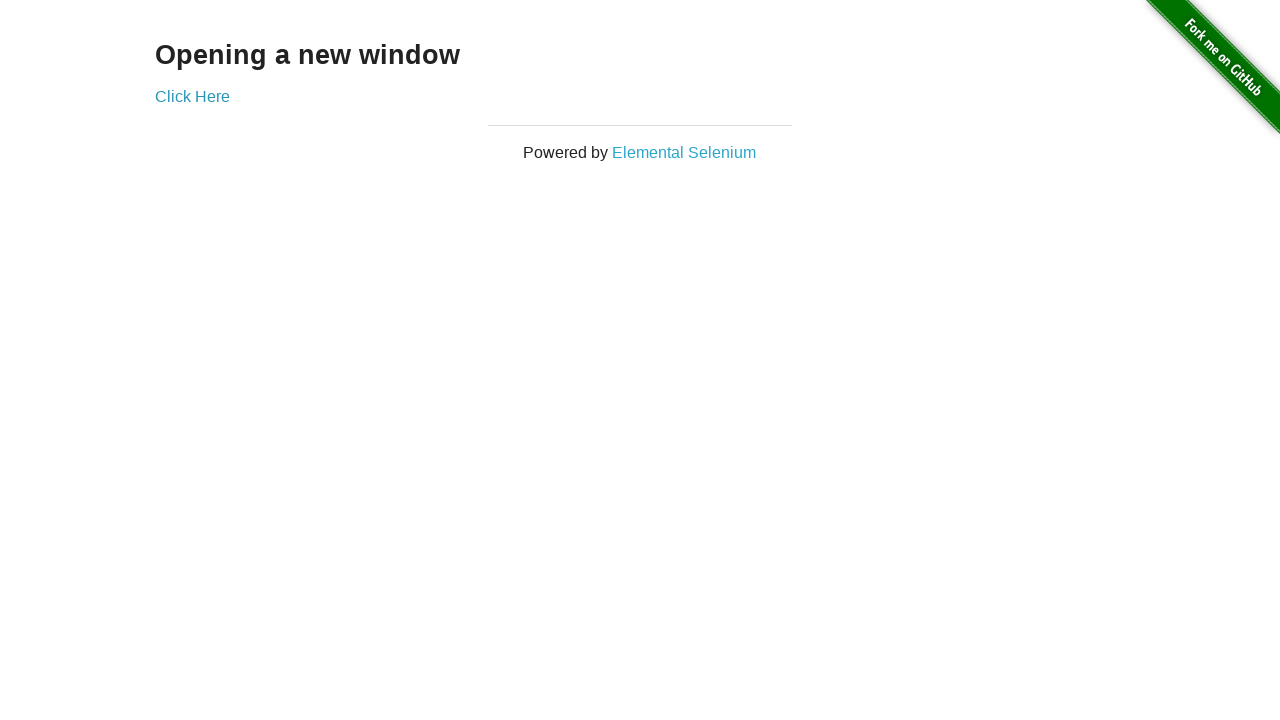

Verified new window title is 'New Window'
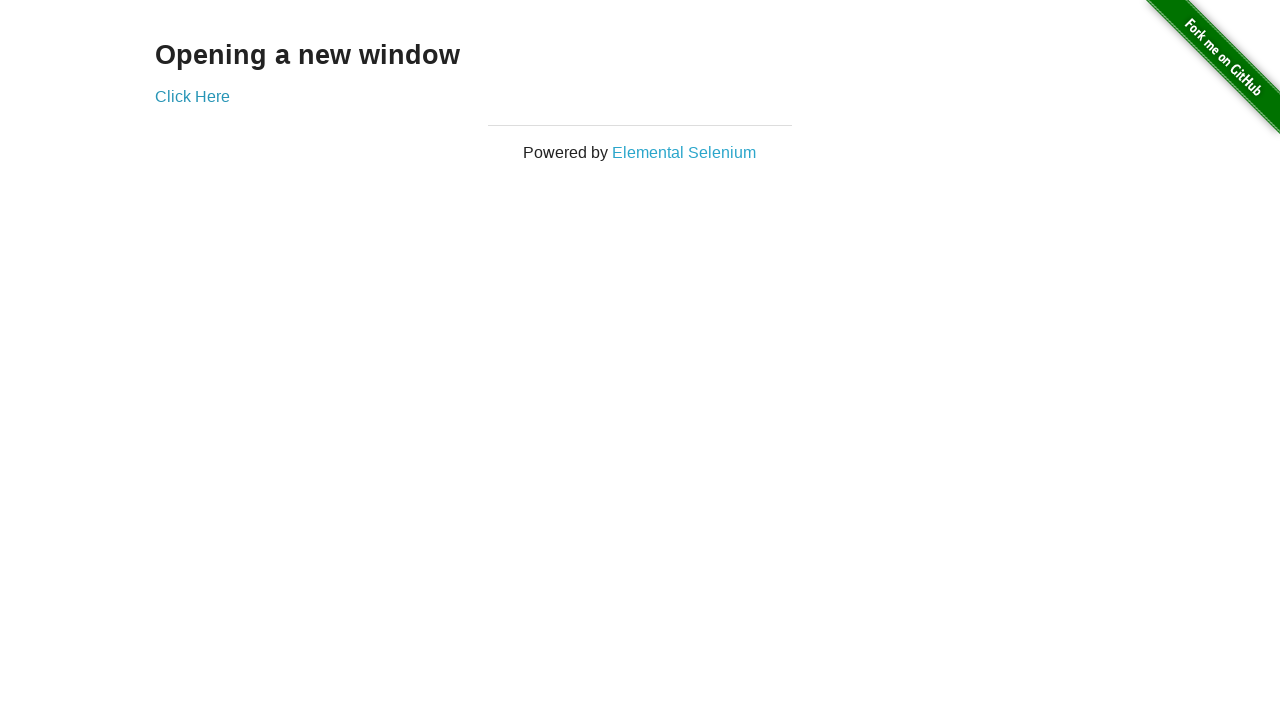

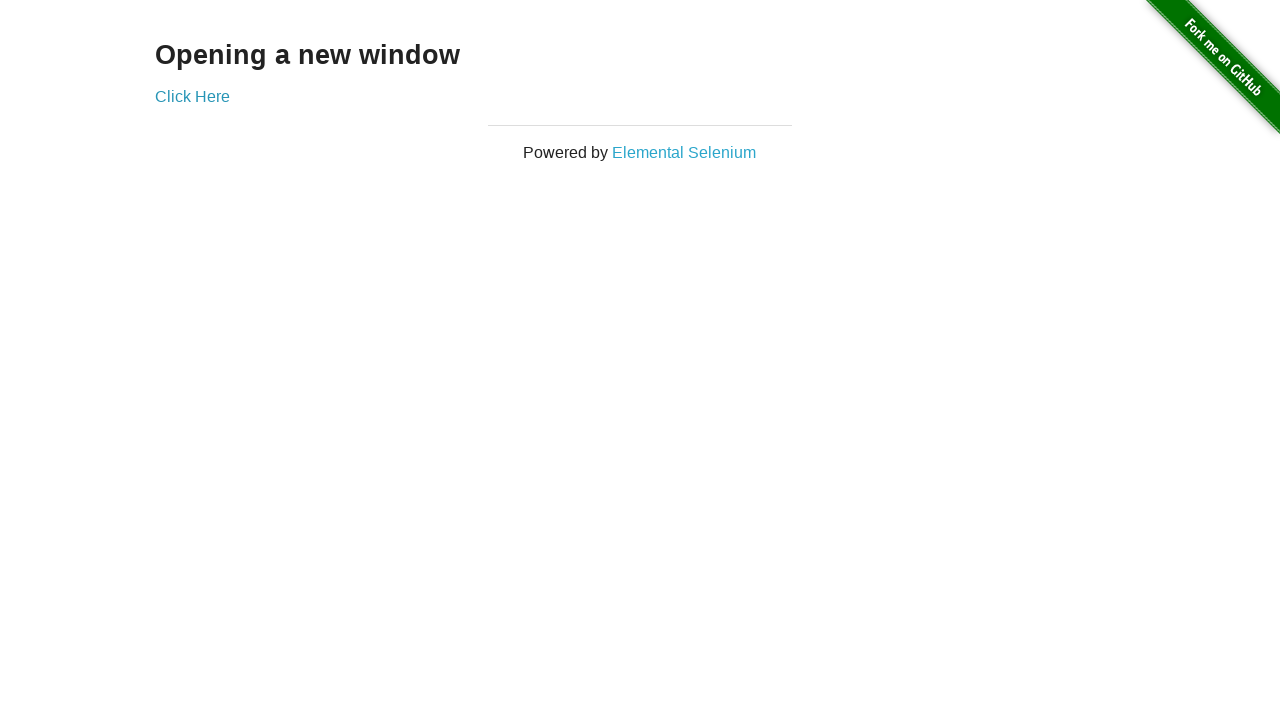